Tests static dropdown selection for country dropdown by selecting Chile

Starting URL: https://letcode.in/dropdowns

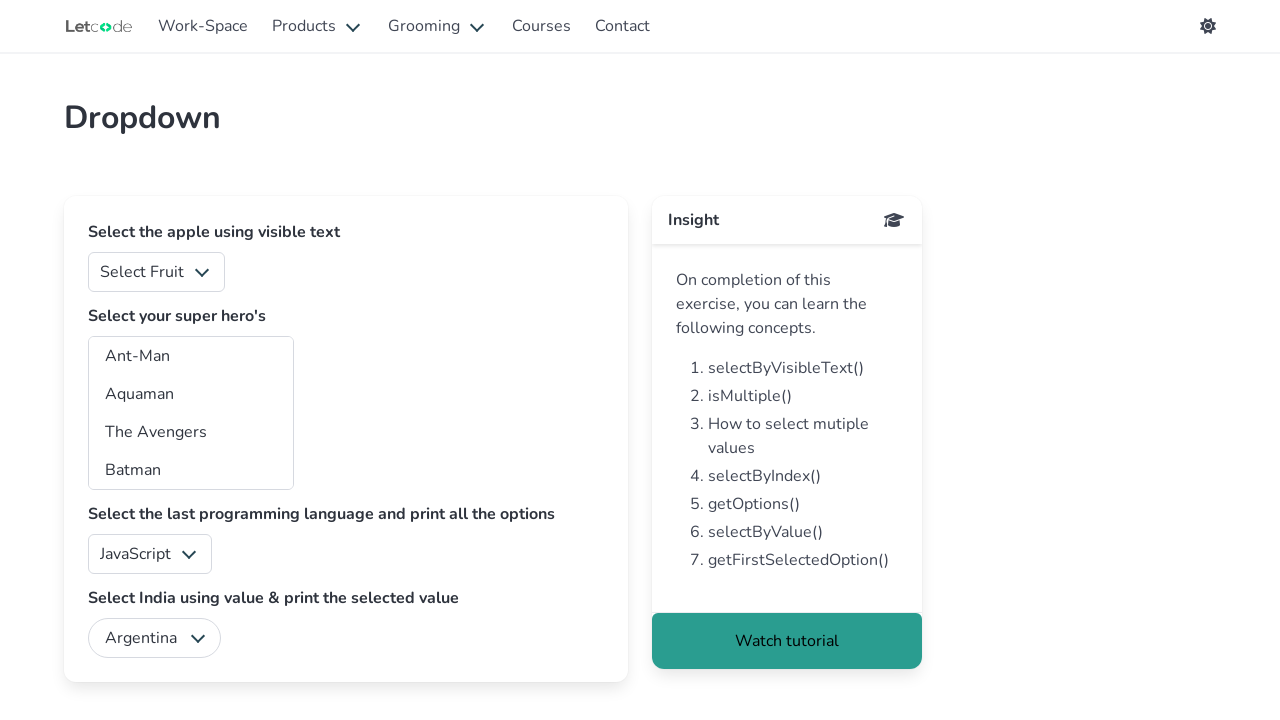

Selected 'Chile' from country dropdown on #country
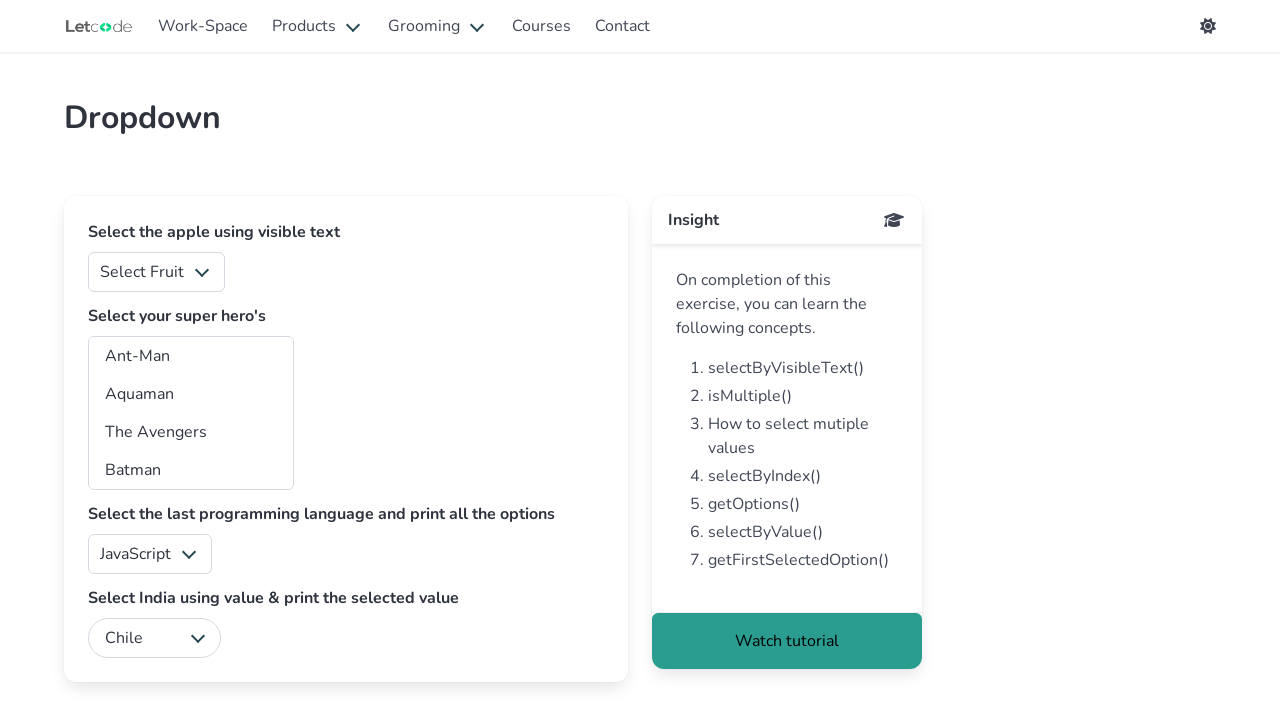

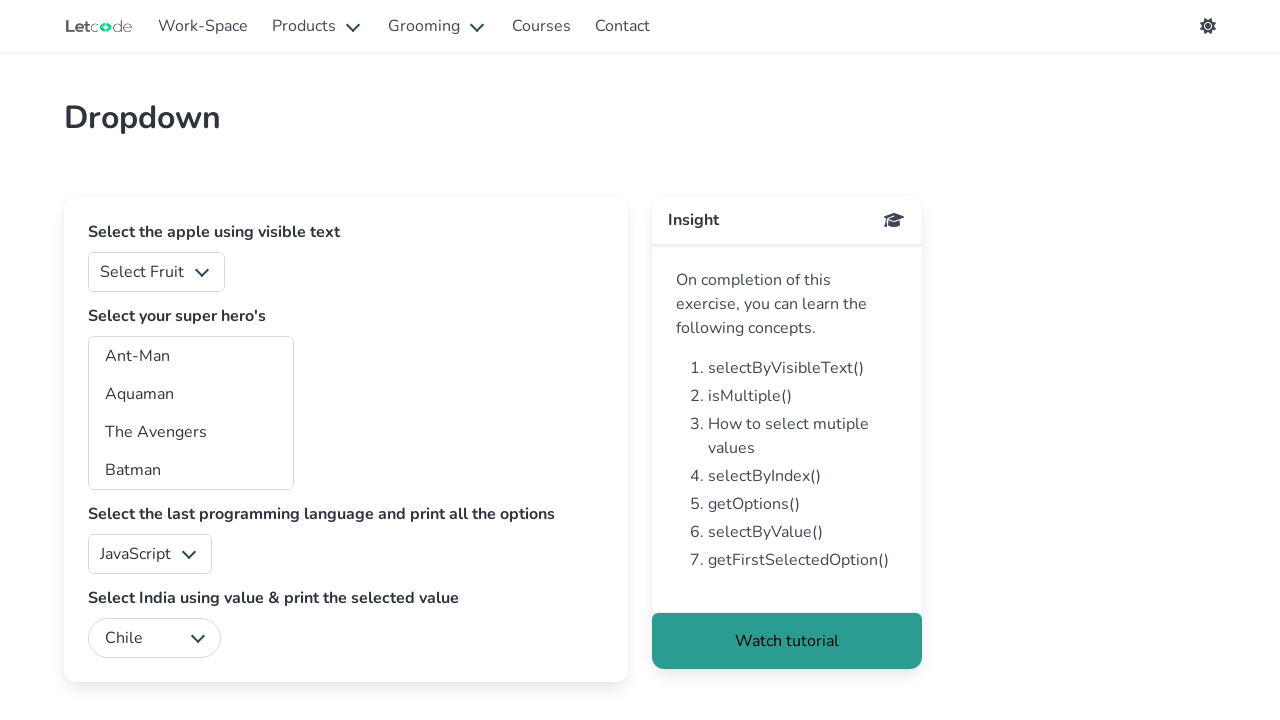